Tests checkbox interaction by navigating to a browser test page, checking a checkbox, and verifying the confirmation message appears

Starting URL: https://test.k6.io/browser.php

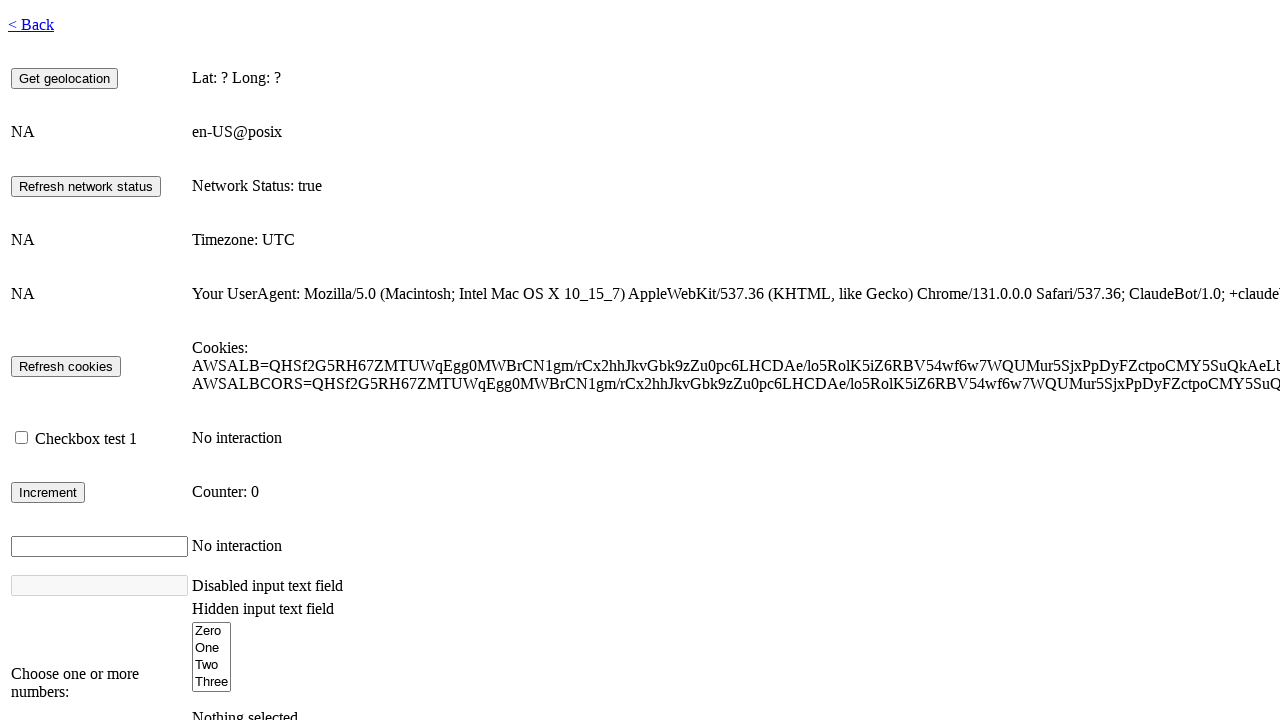

Waited for page to fully load (networkidle)
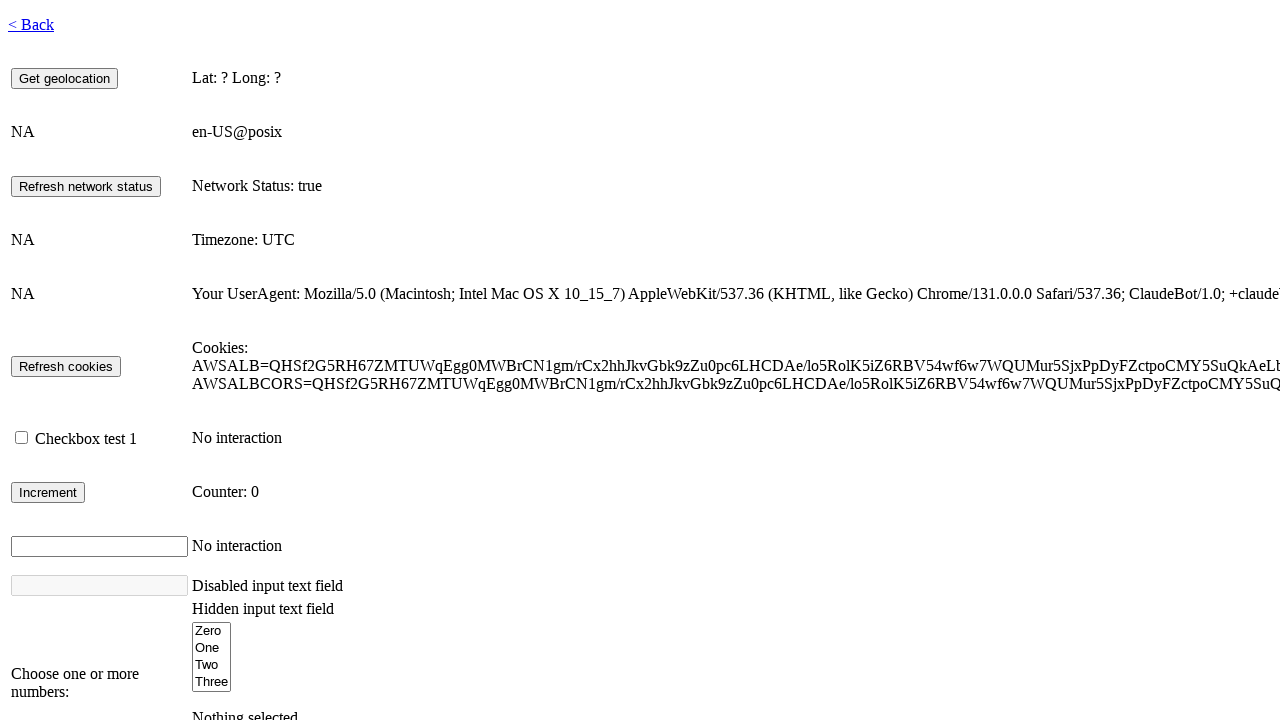

Checked the checkbox element at (22, 438) on #checkbox1
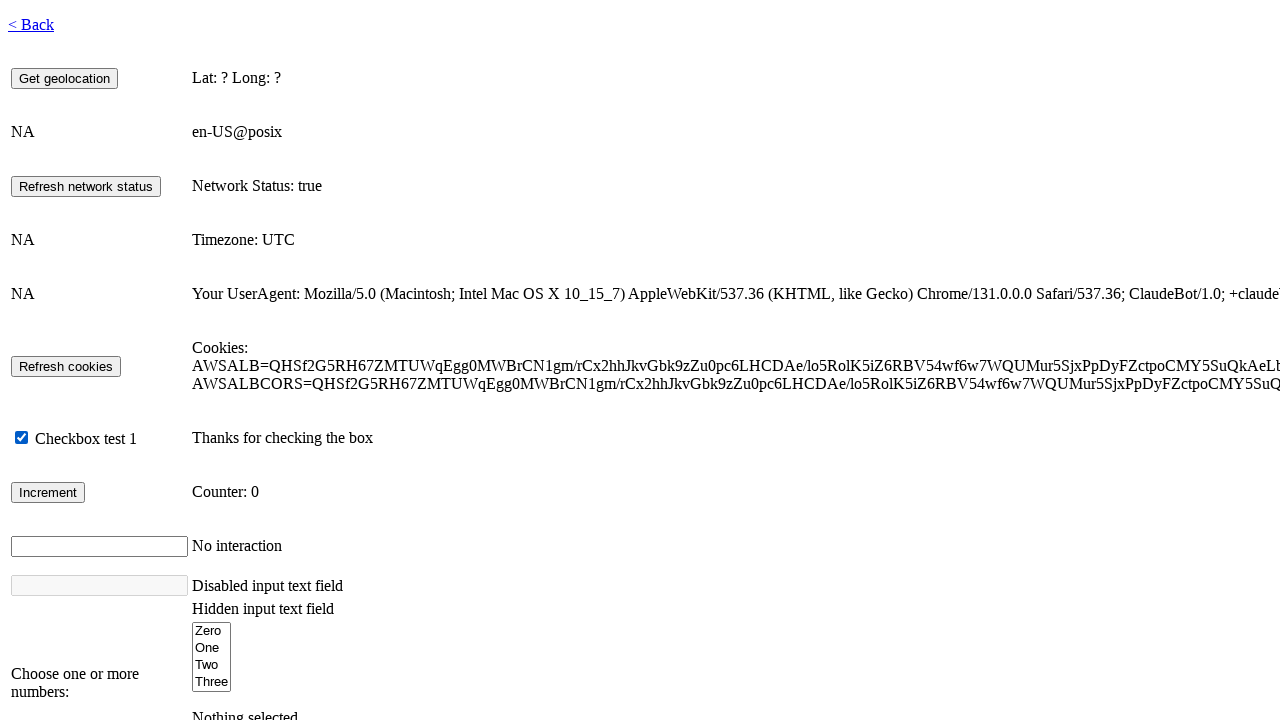

Confirmation message appeared in checkbox info display
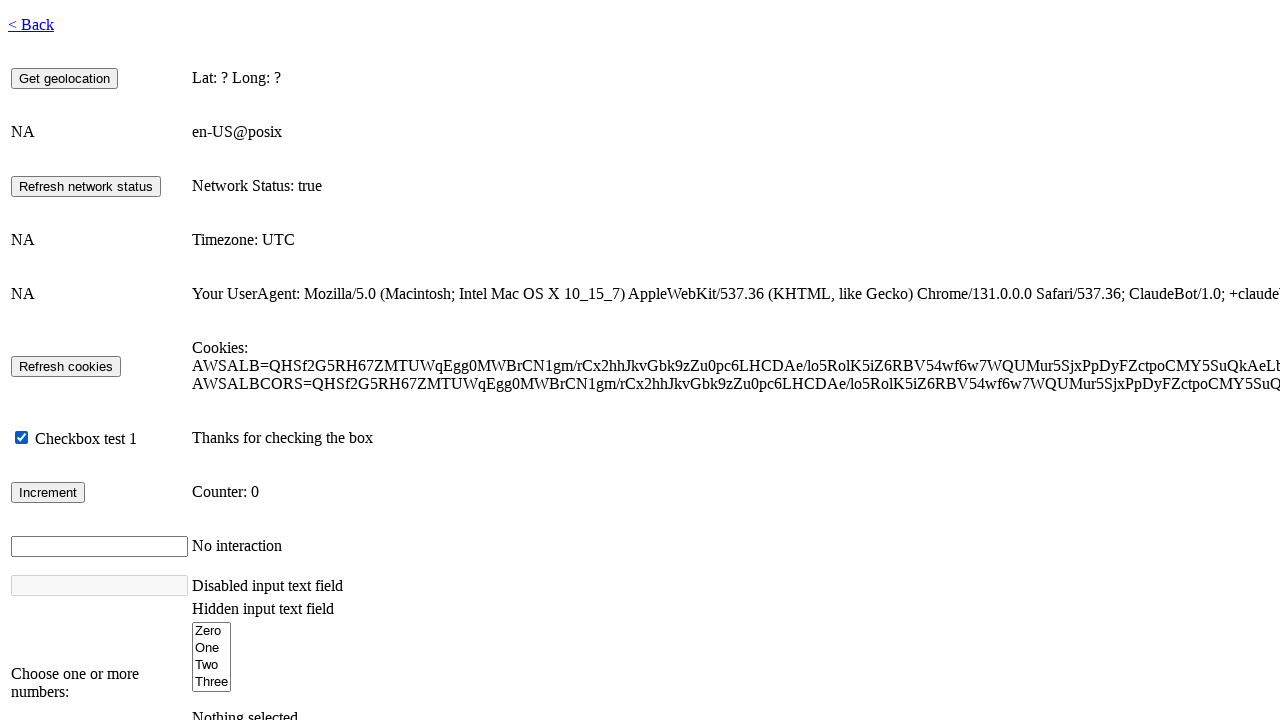

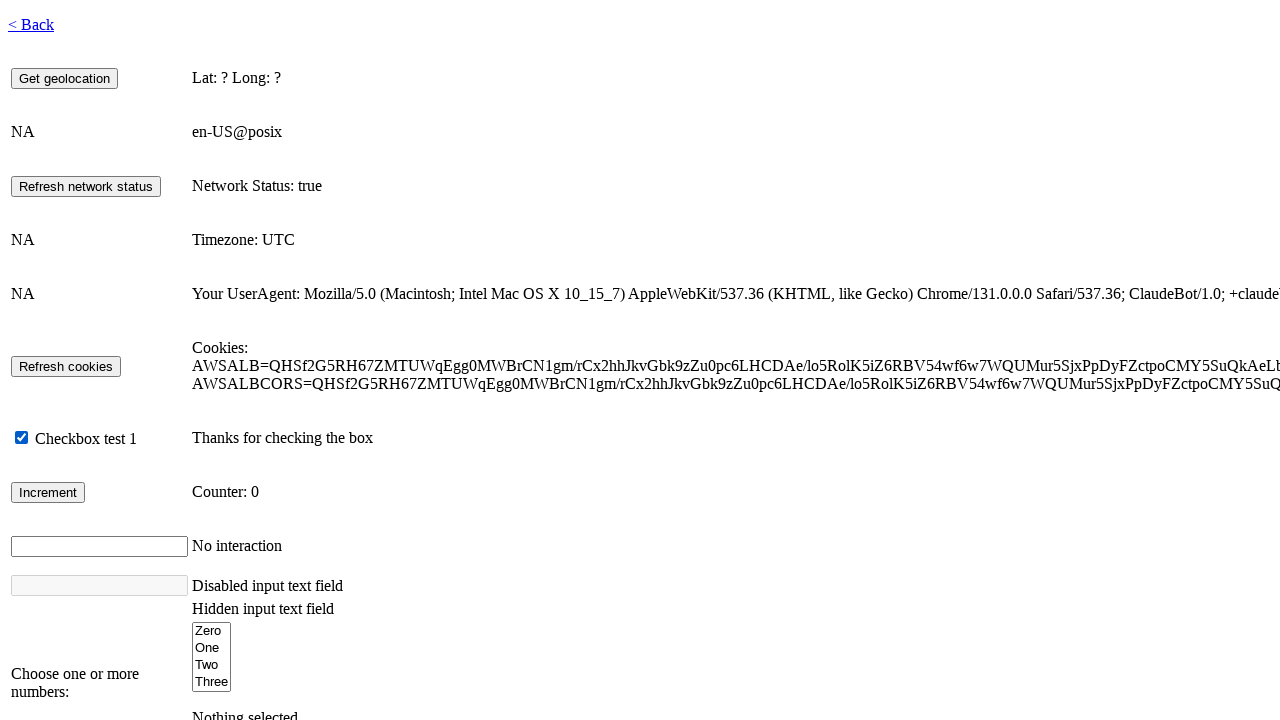